Solves a math captcha by reading a value, calculating the result using a formula, filling the answer, checking boxes, and submitting the form

Starting URL: http://suninjuly.github.io/math.html

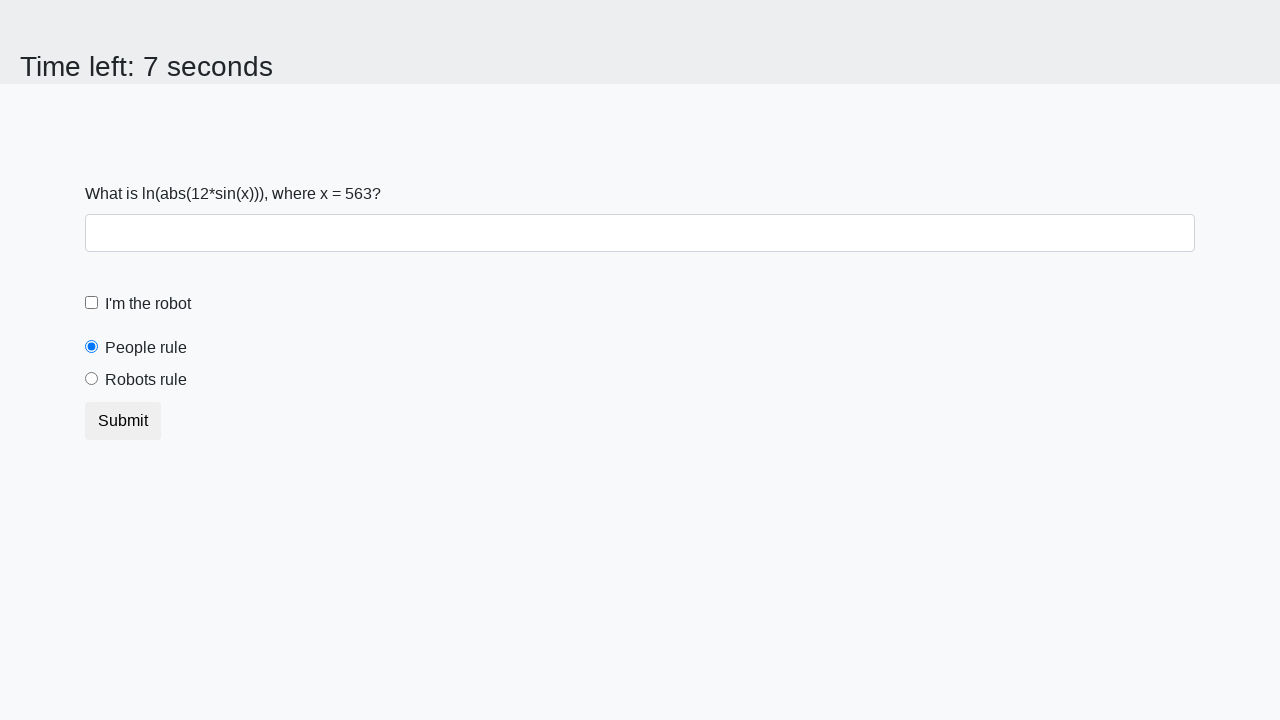

Read math captcha value from #input_value
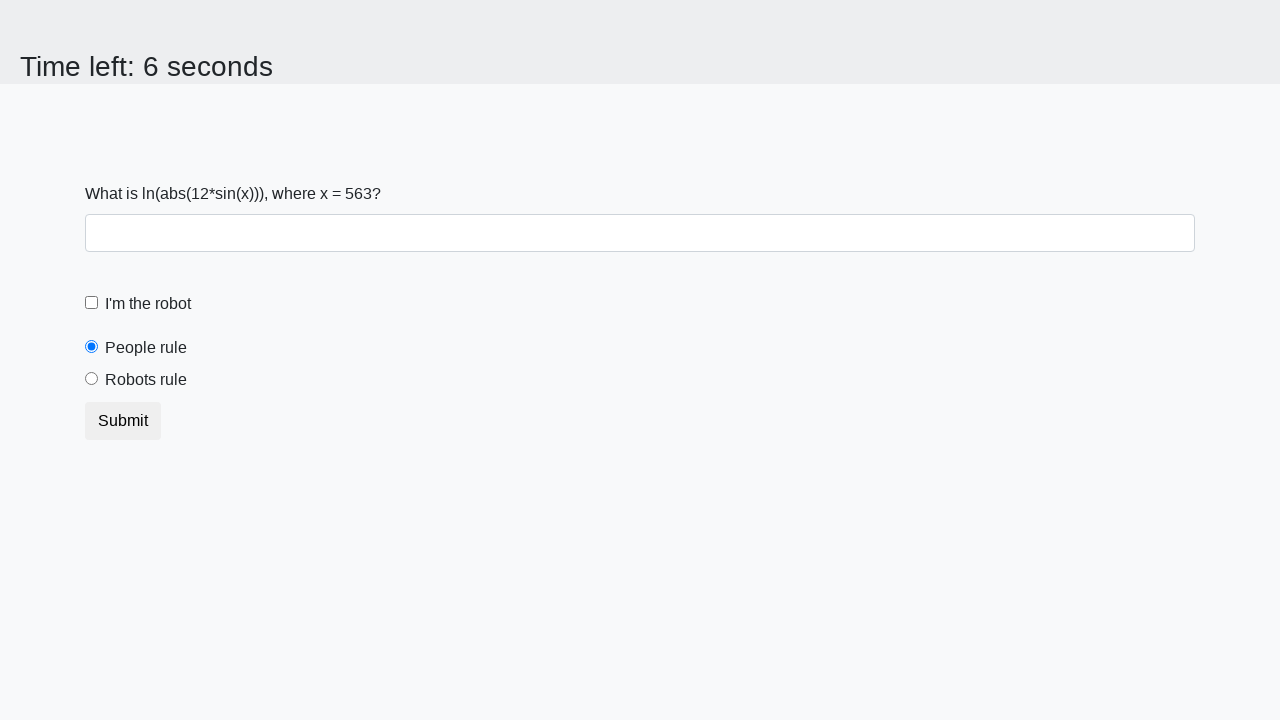

Calculated answer using formula: log(abs(12 * sin(x)))
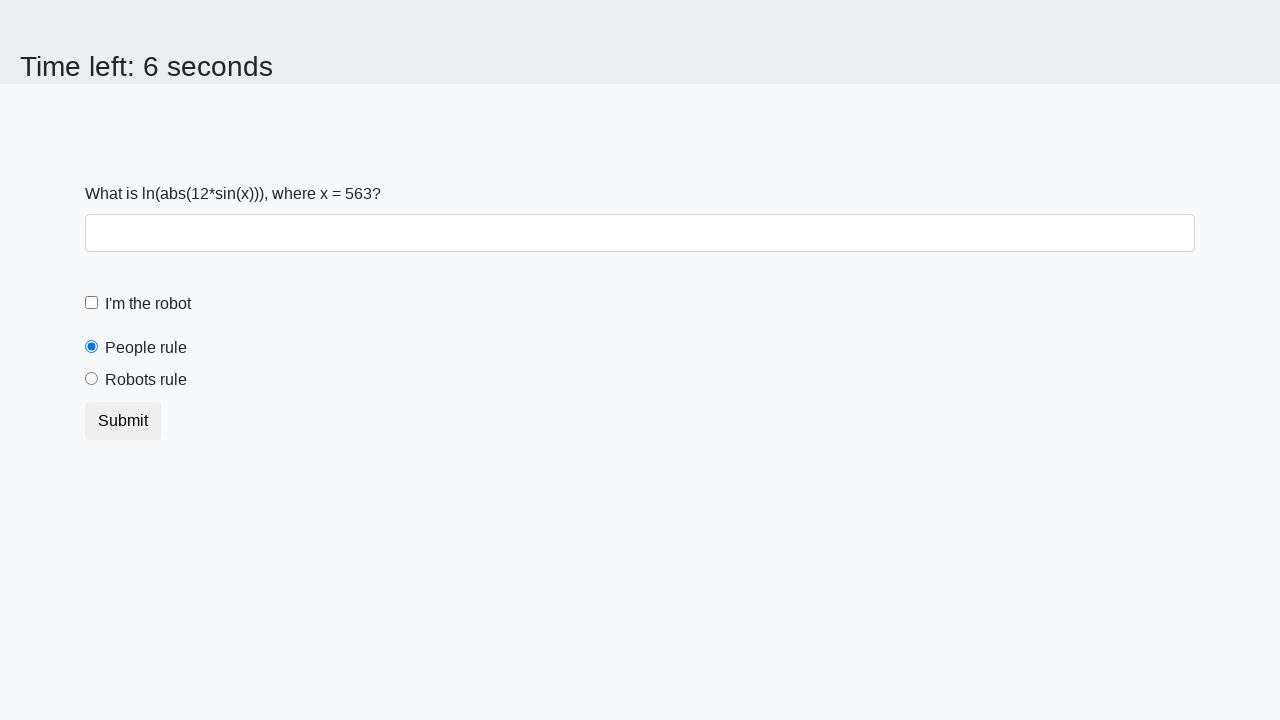

Filled answer field with calculated result on #answer
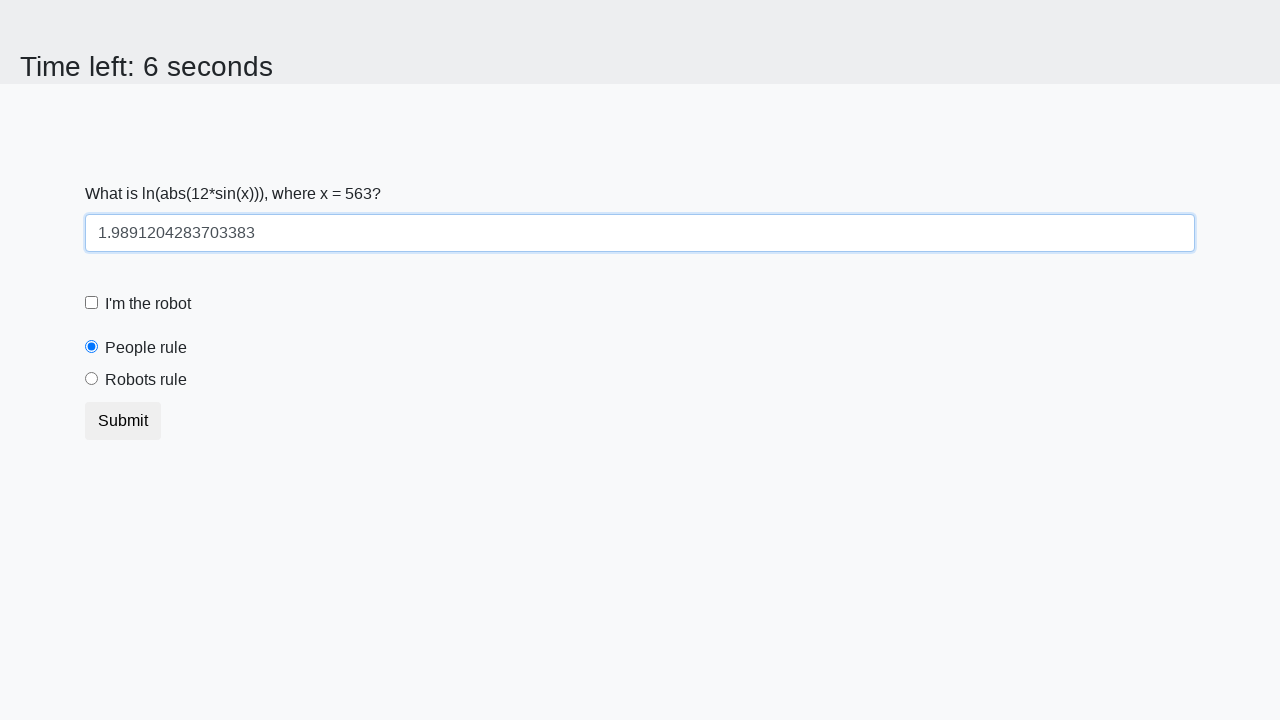

Checked the robot checkbox (#robotCheckbox) at (92, 303) on #robotCheckbox
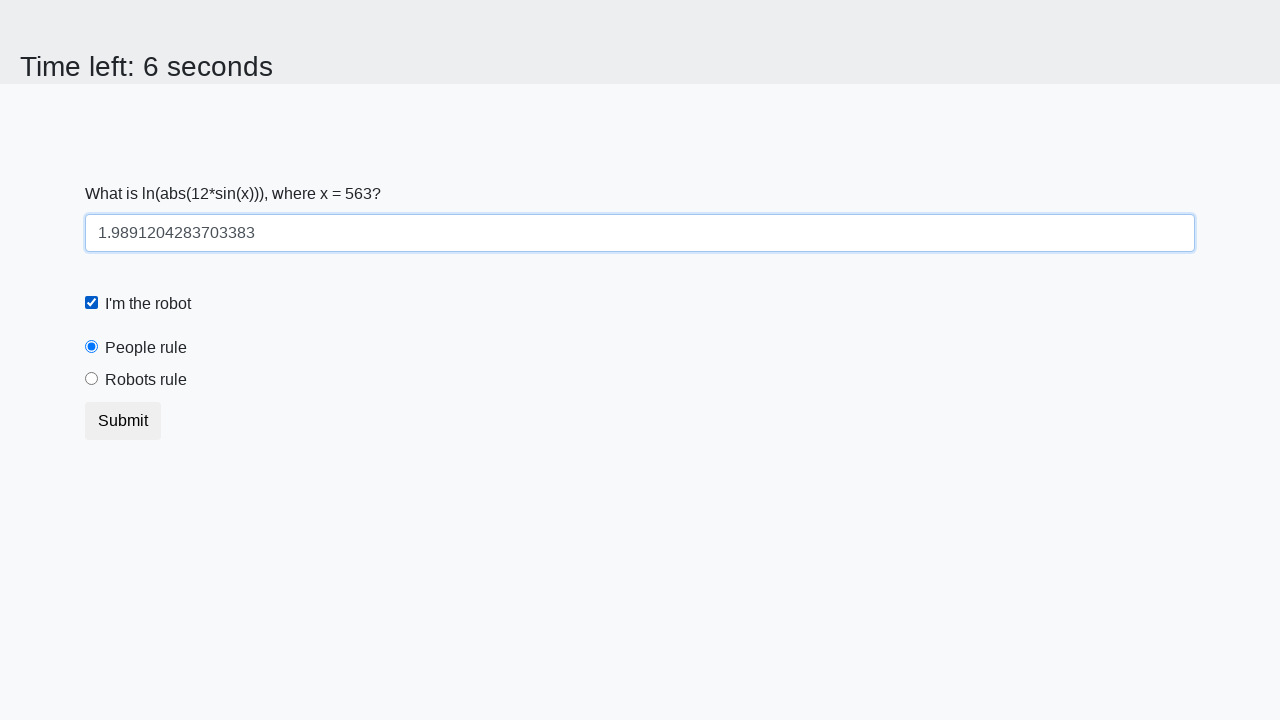

Selected the robots rule radio button (#robotsRule) at (92, 379) on #robotsRule
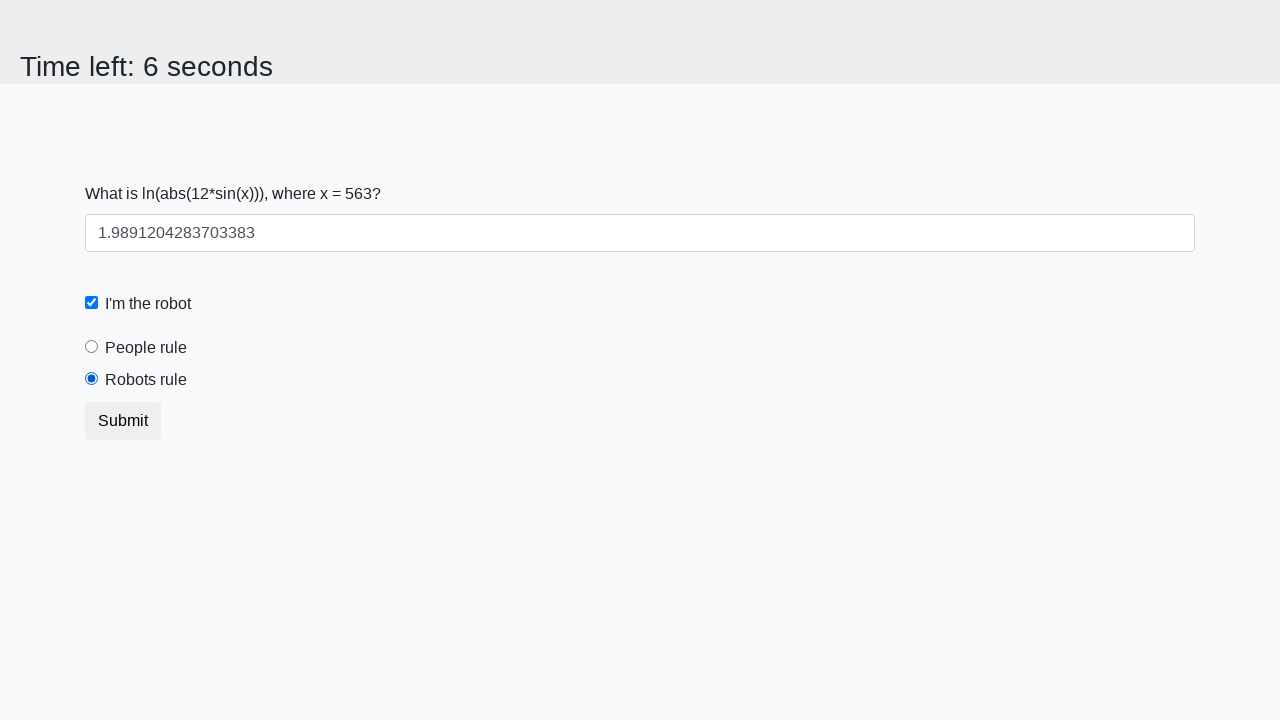

Clicked submit button to submit the form at (123, 421) on .btn.btn-default
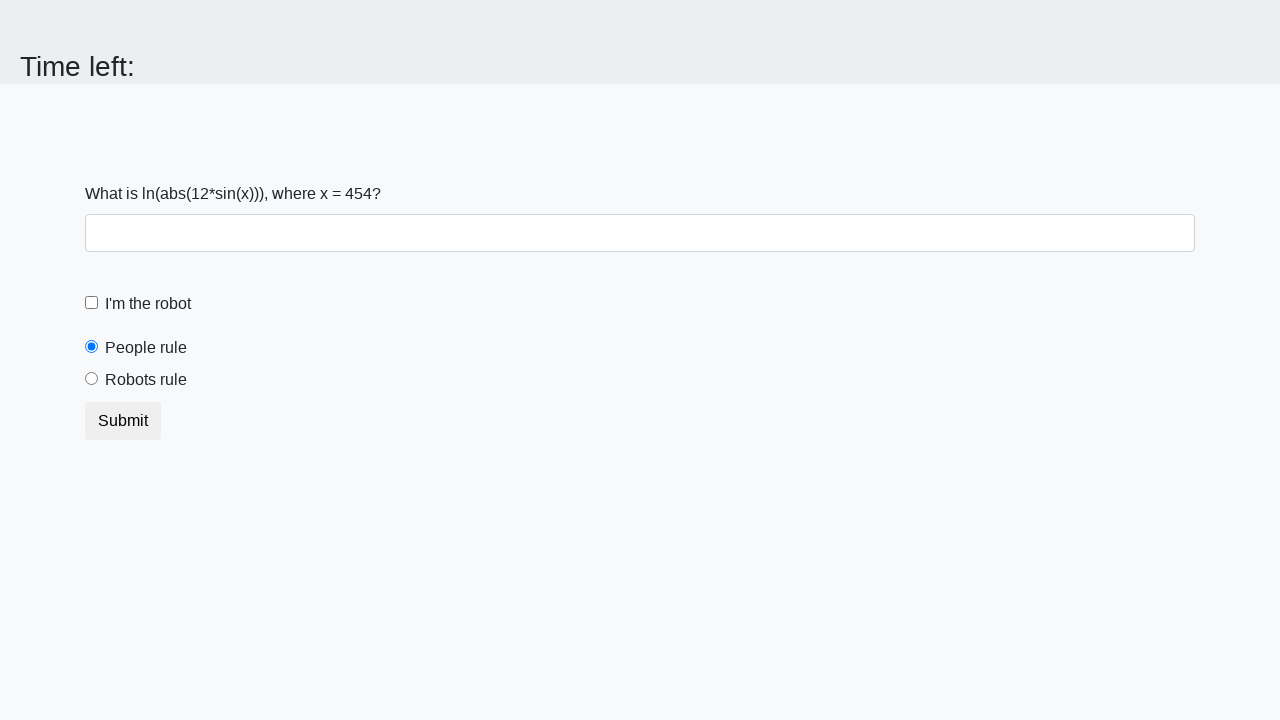

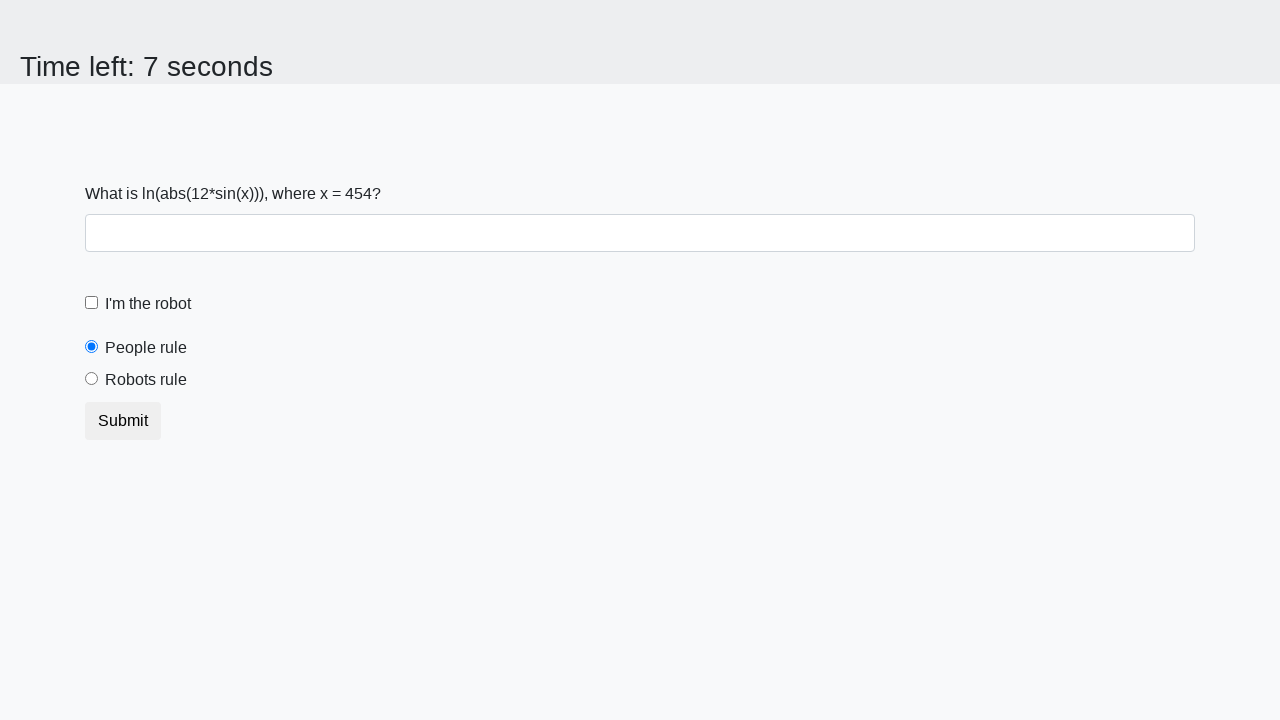